Sets the browser window size to 800x600 pixels

Starting URL: https://fabrykatestow.pl

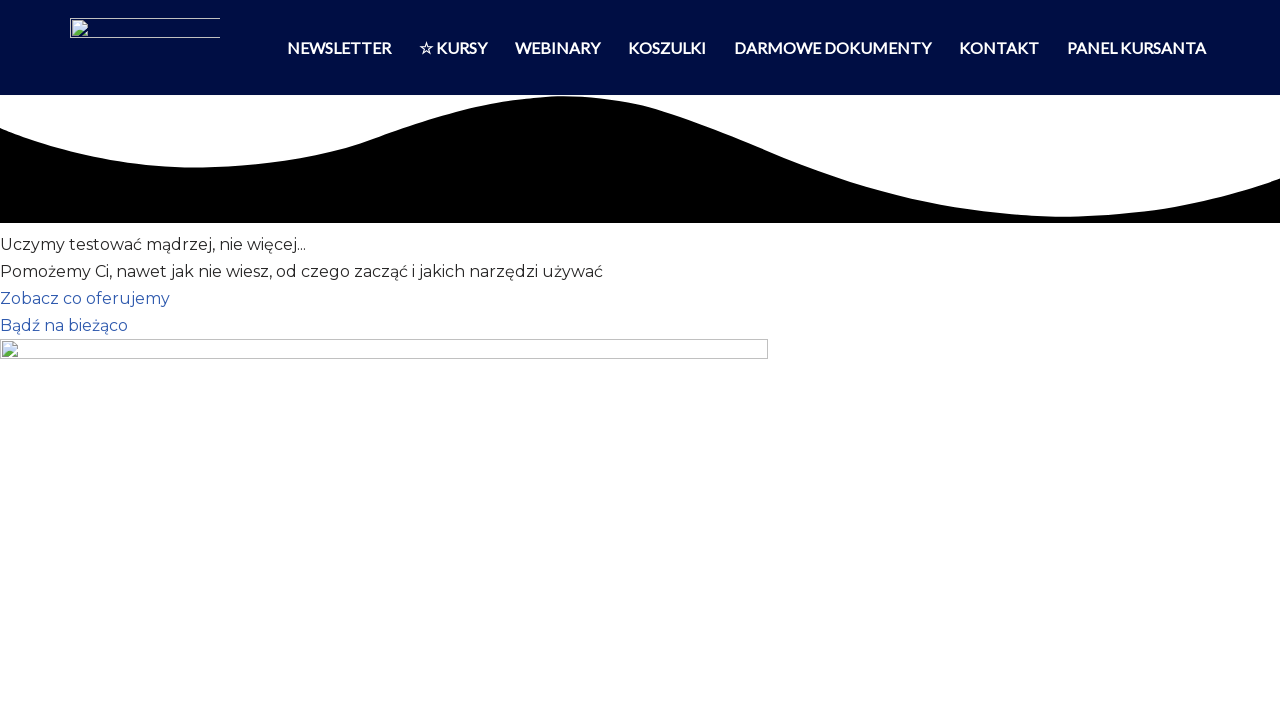

Set browser window size to 800x600 pixels
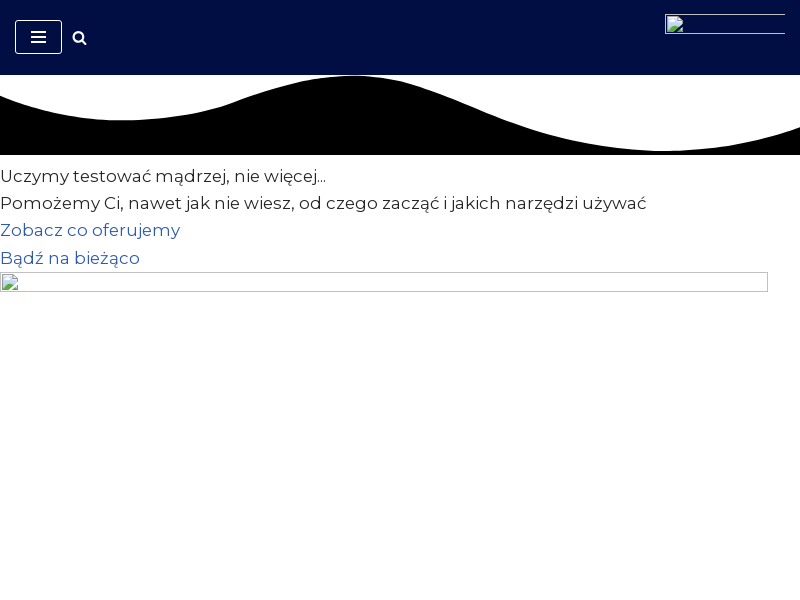

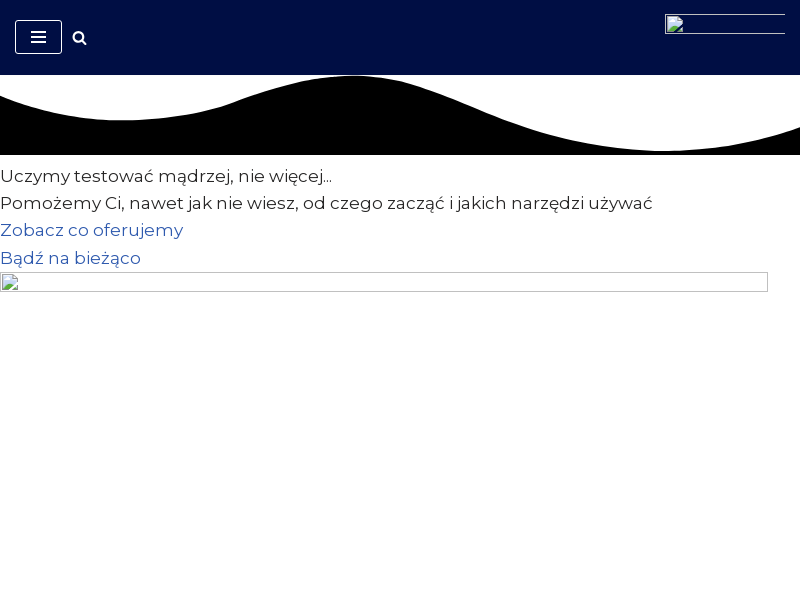